Tests drag and drop using click and hold with moveByOffset to drag an element to specific coordinates

Starting URL: https://jqueryui.com/droppable/

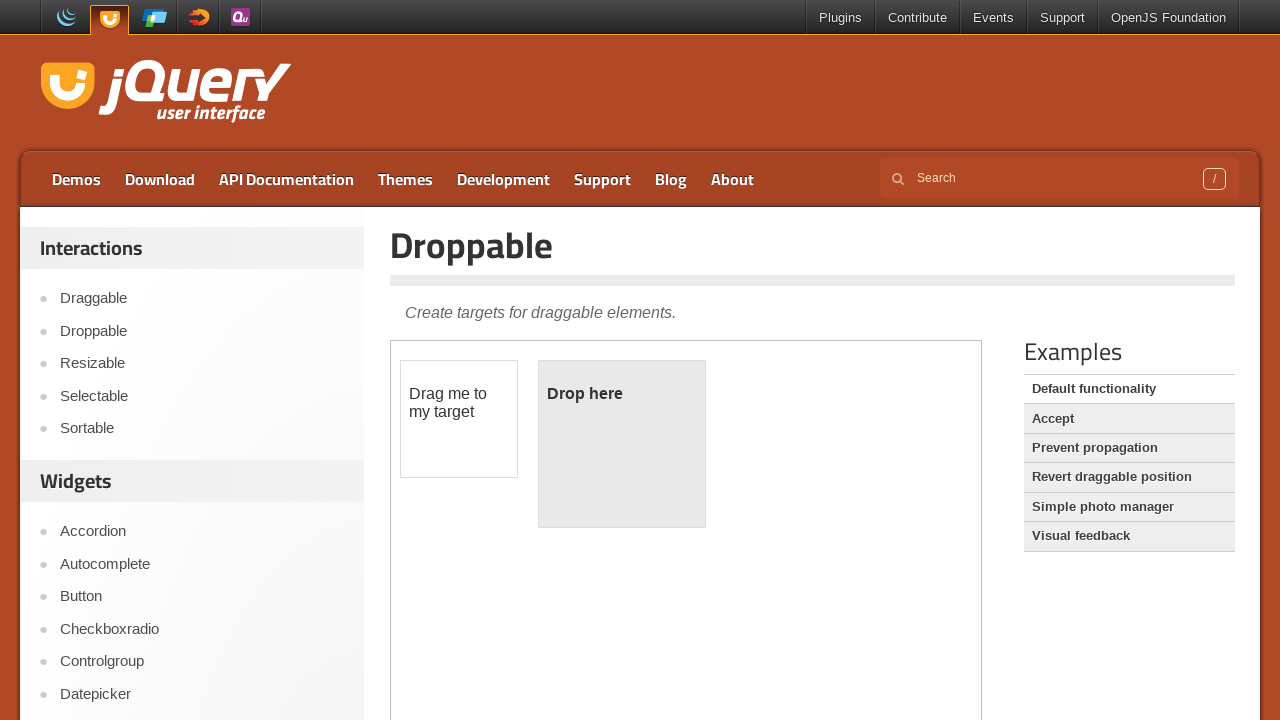

Selected first iframe containing drag and drop elements
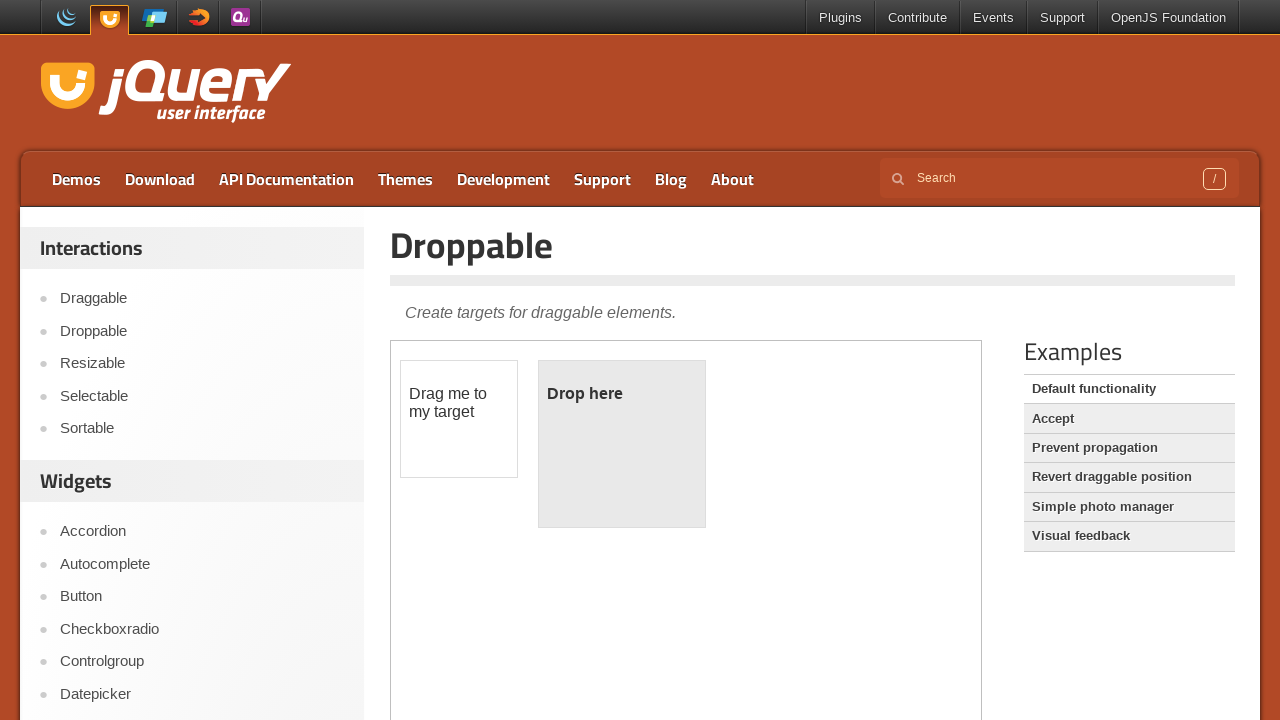

Located draggable element with id 'draggable'
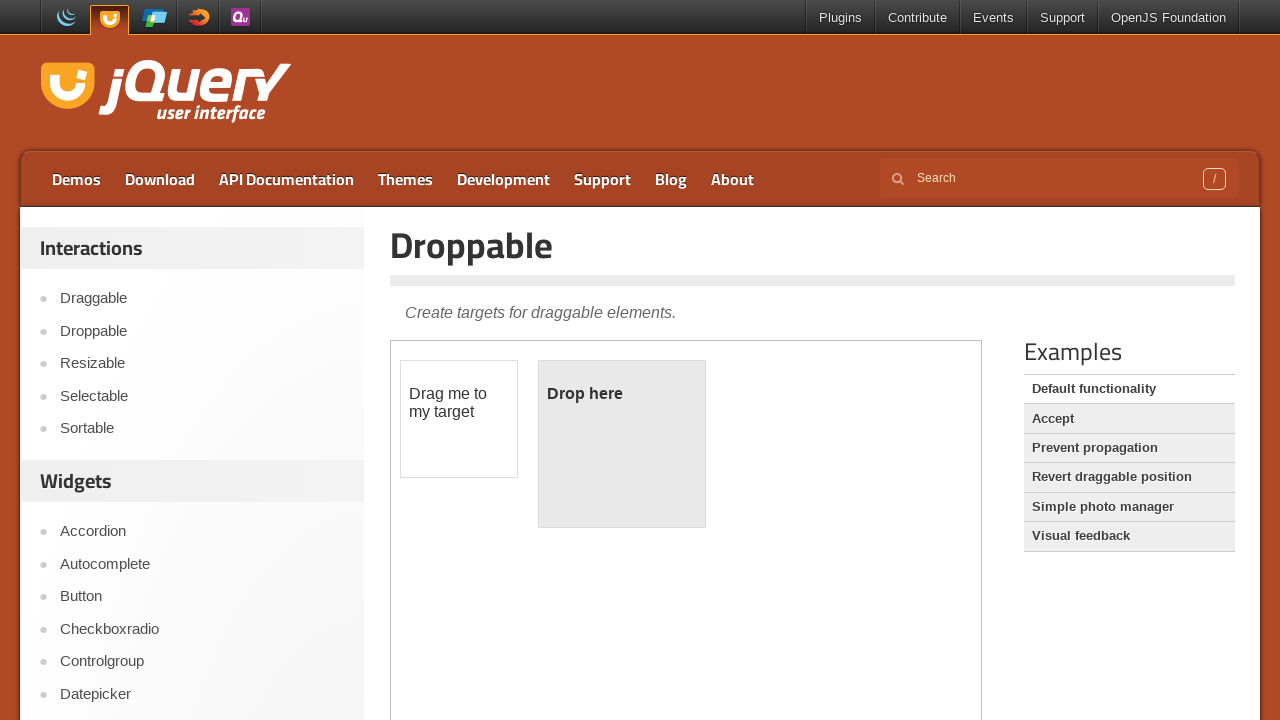

Retrieved bounding box of draggable element
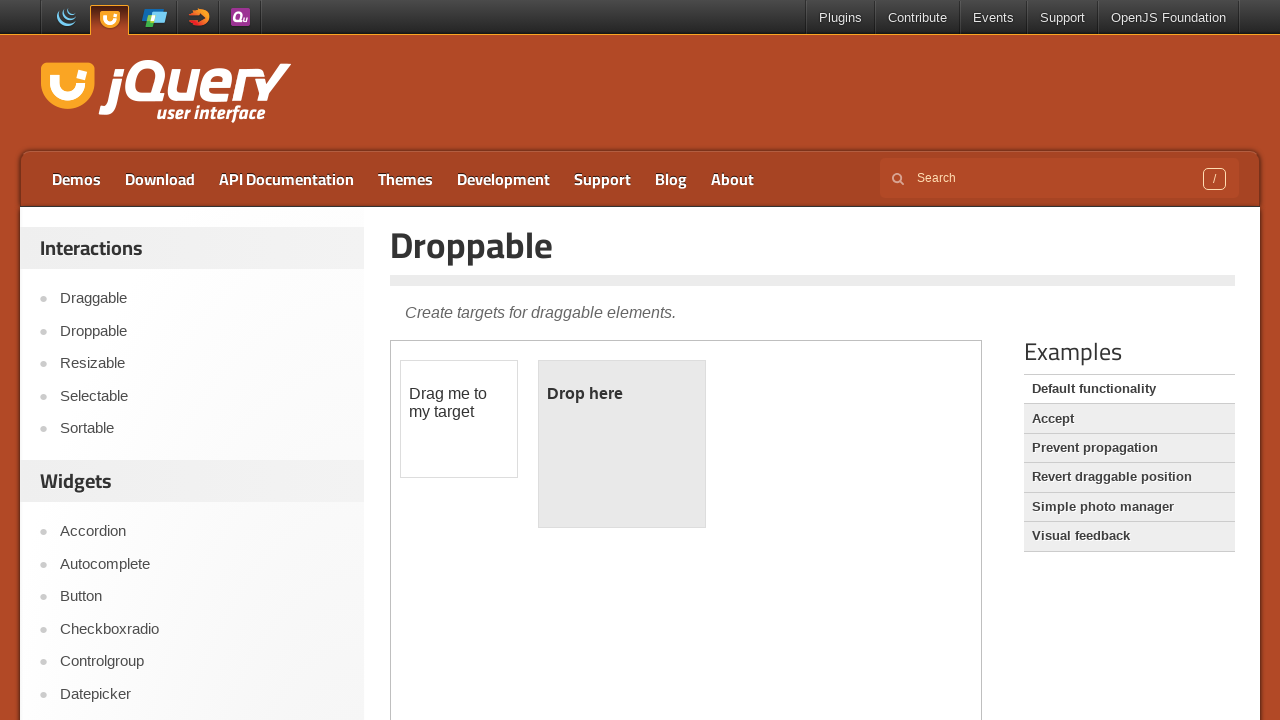

Moved mouse to center of draggable element at (459, 419)
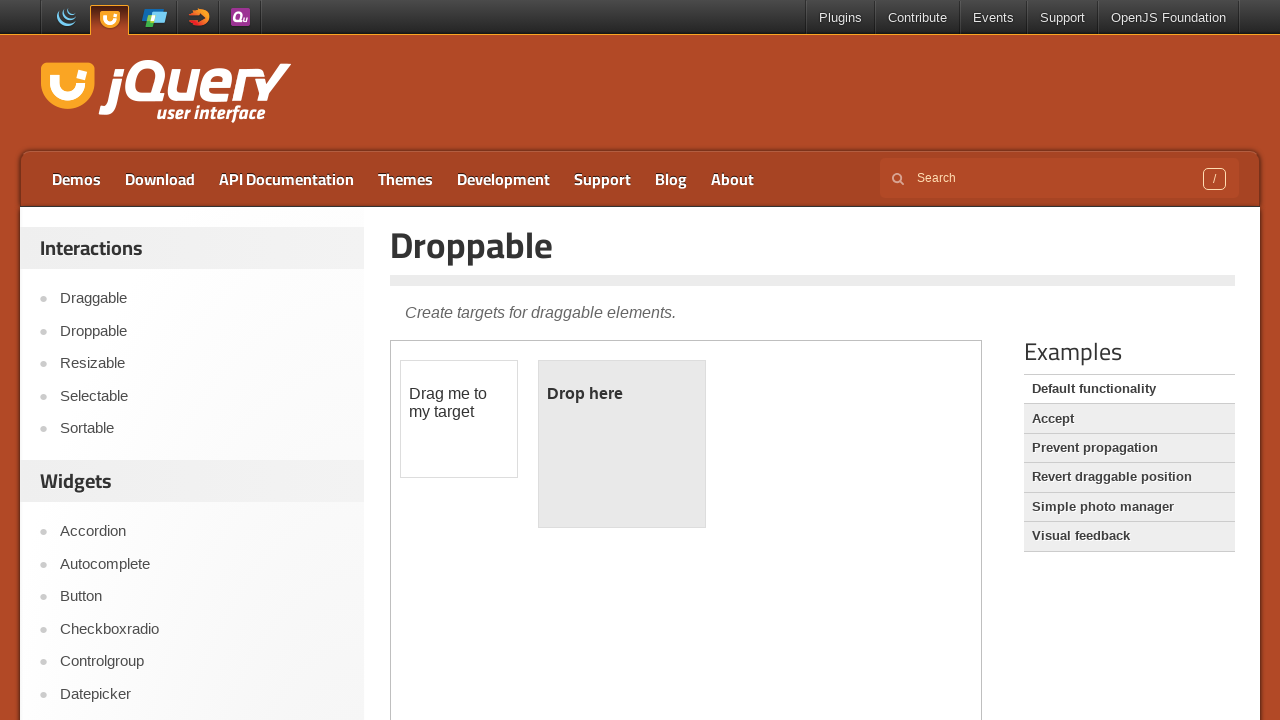

Pressed mouse button down to start drag at (459, 419)
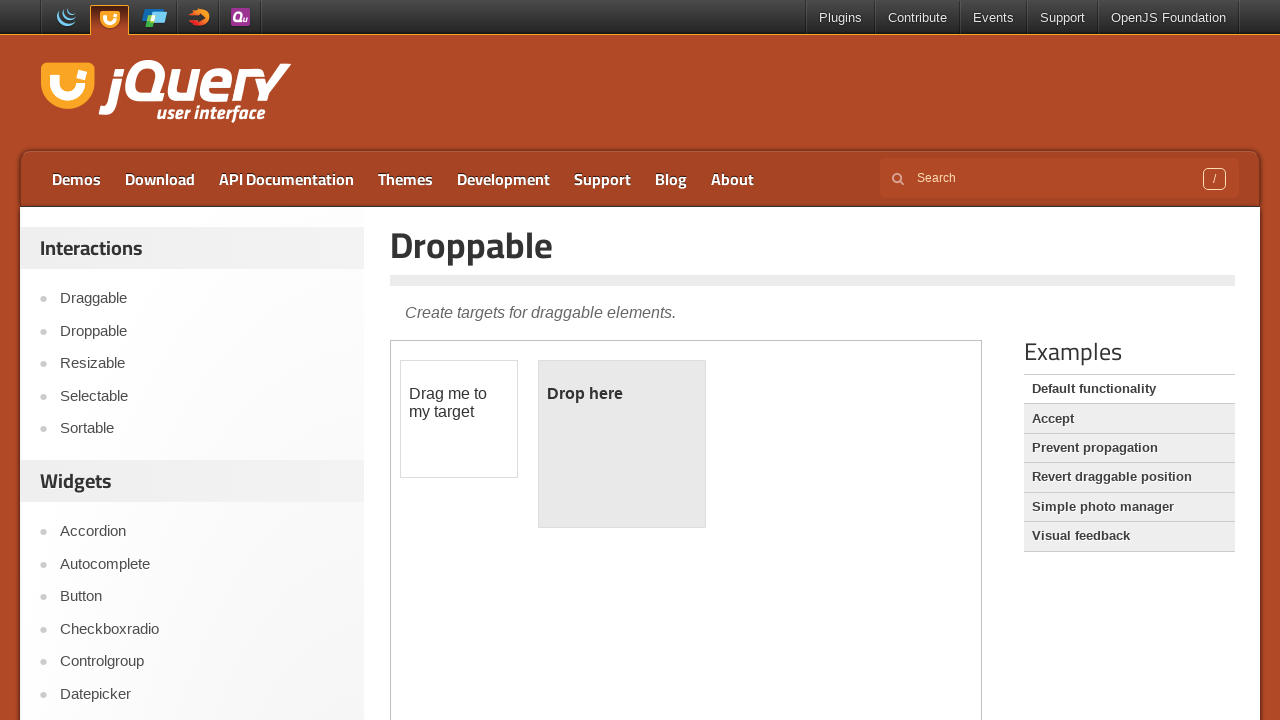

Moved mouse 105 pixels right and 28 pixels down to drag element at (564, 447)
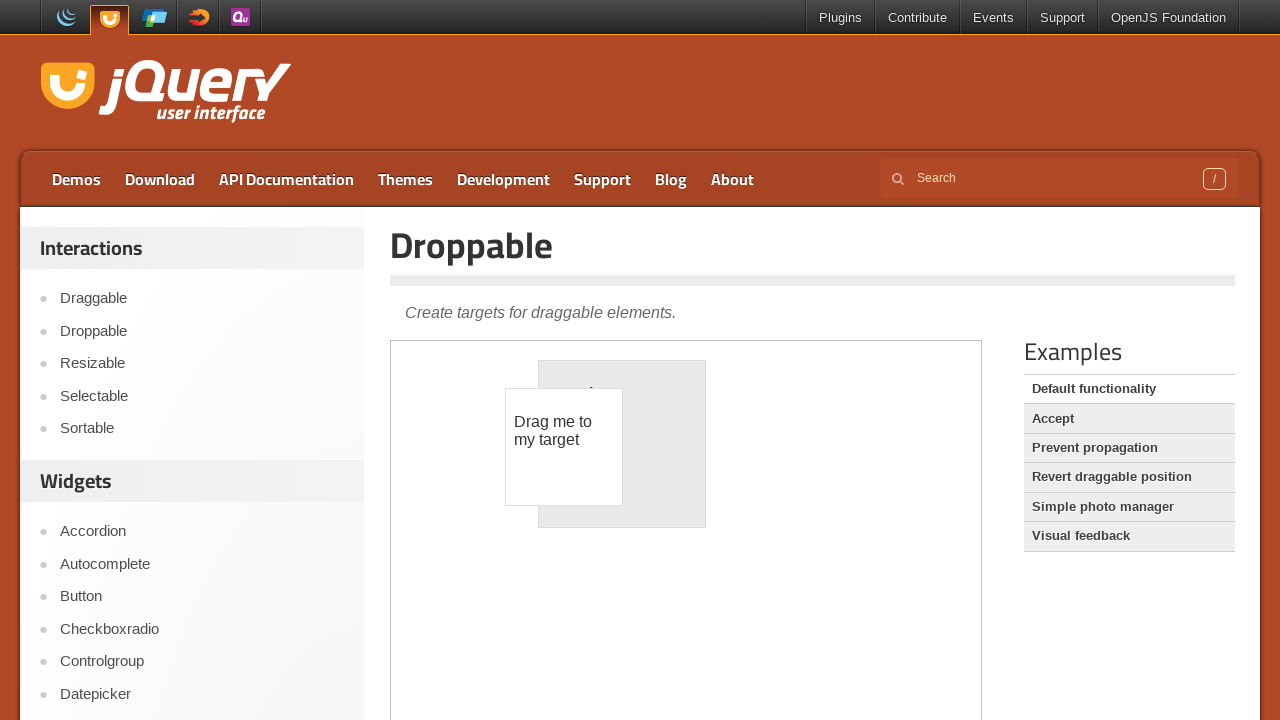

Released mouse button to complete drag and drop at (564, 447)
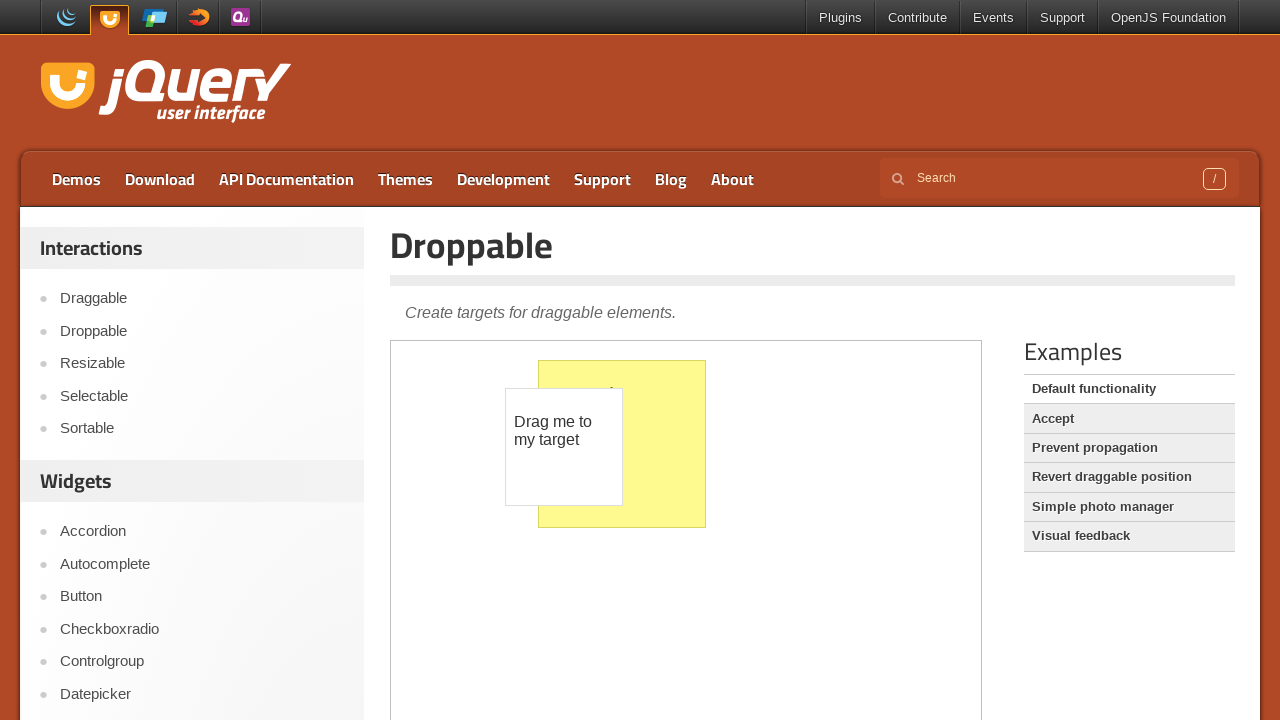

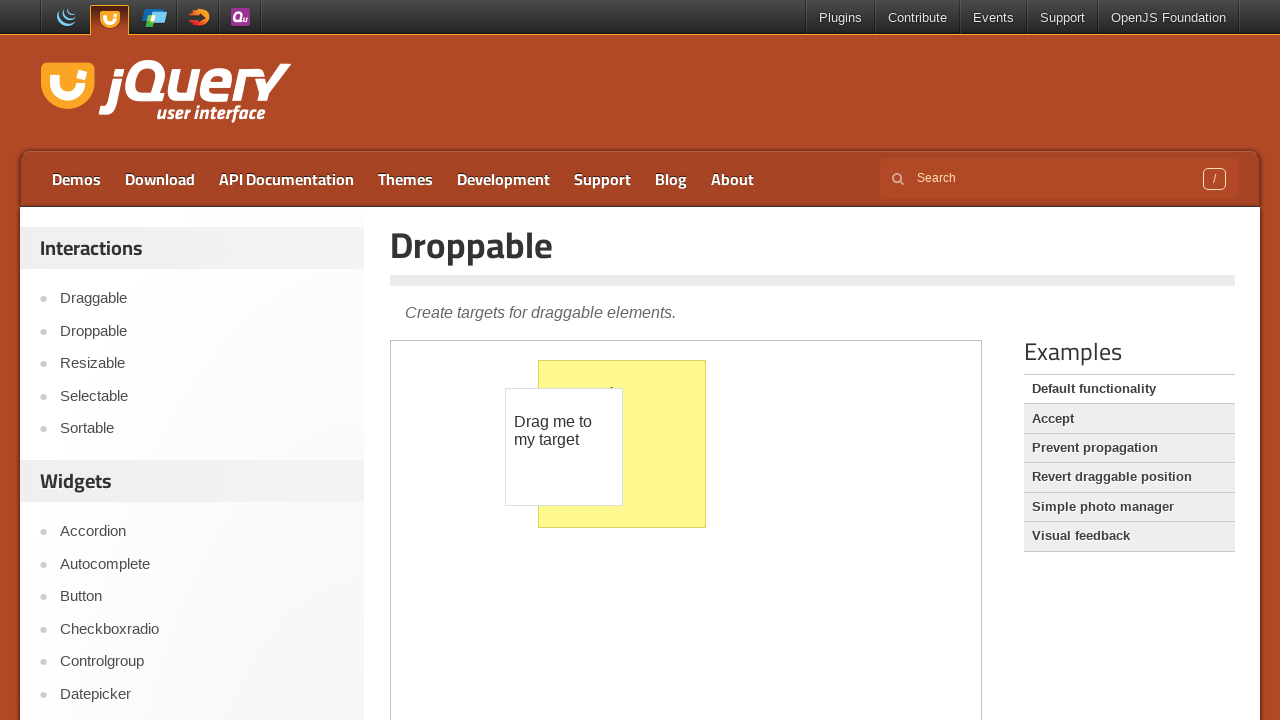